Tests checkbox functionality by clicking the second checkbox to uncheck it and verifying it is no longer selected

Starting URL: http://the-internet.herokuapp.com/checkboxes

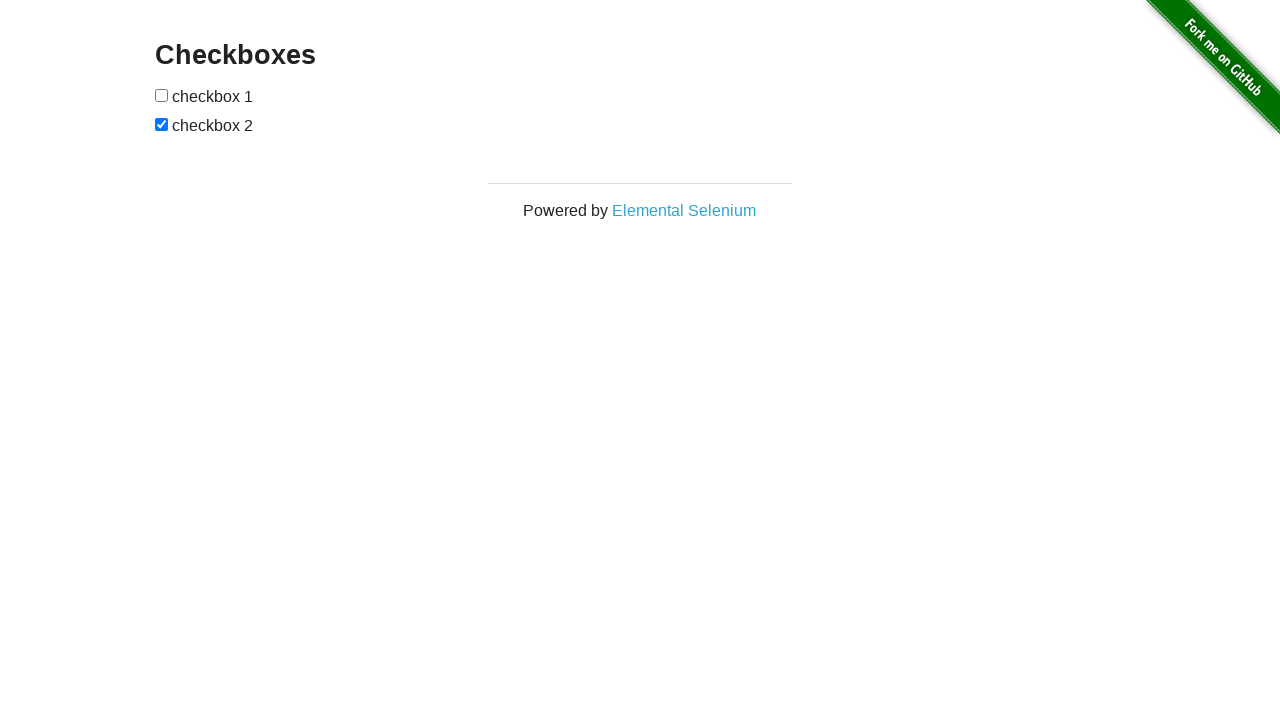

Located all checkboxes on the page
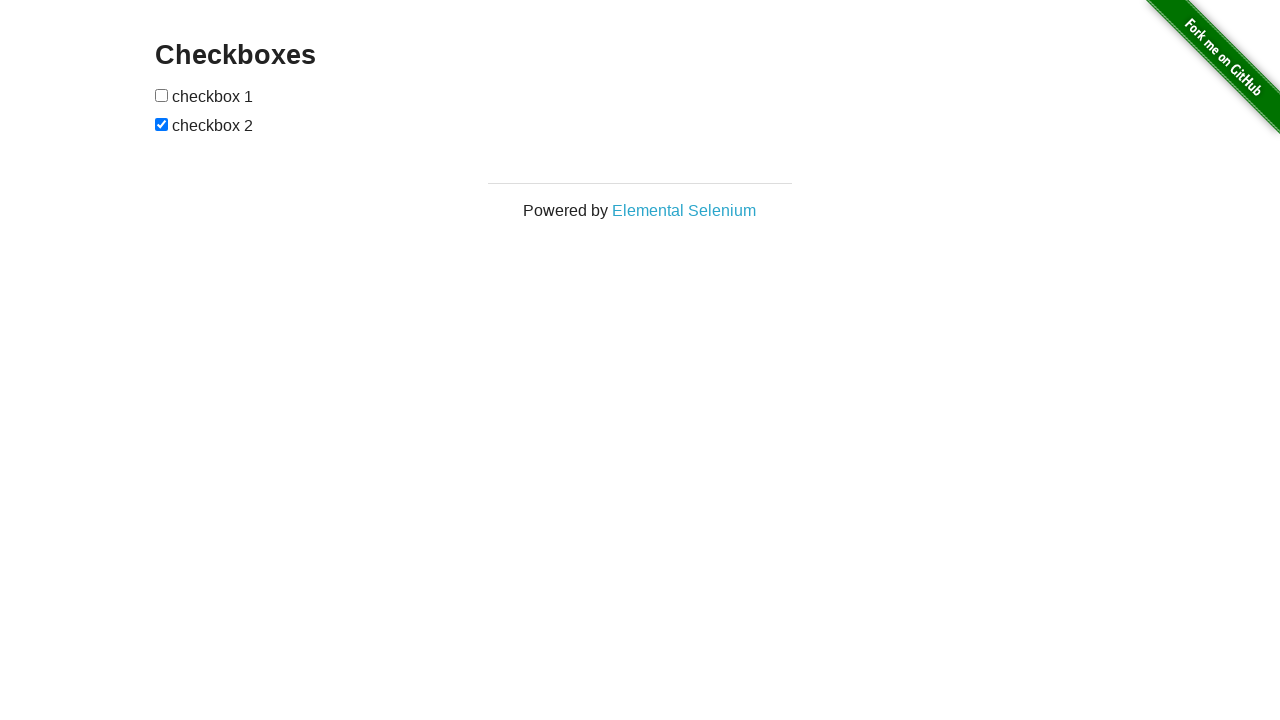

Clicked the second checkbox to uncheck it at (162, 124) on [type=checkbox] >> nth=1
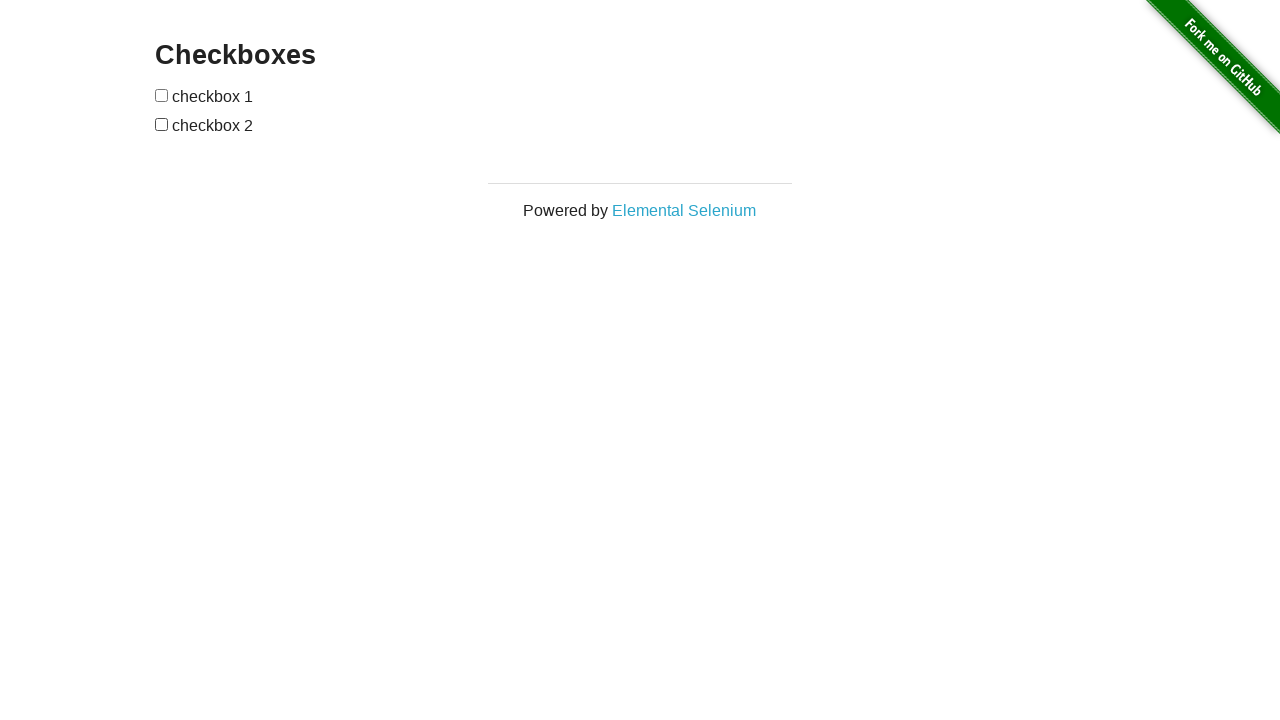

Verified that the second checkbox is no longer selected
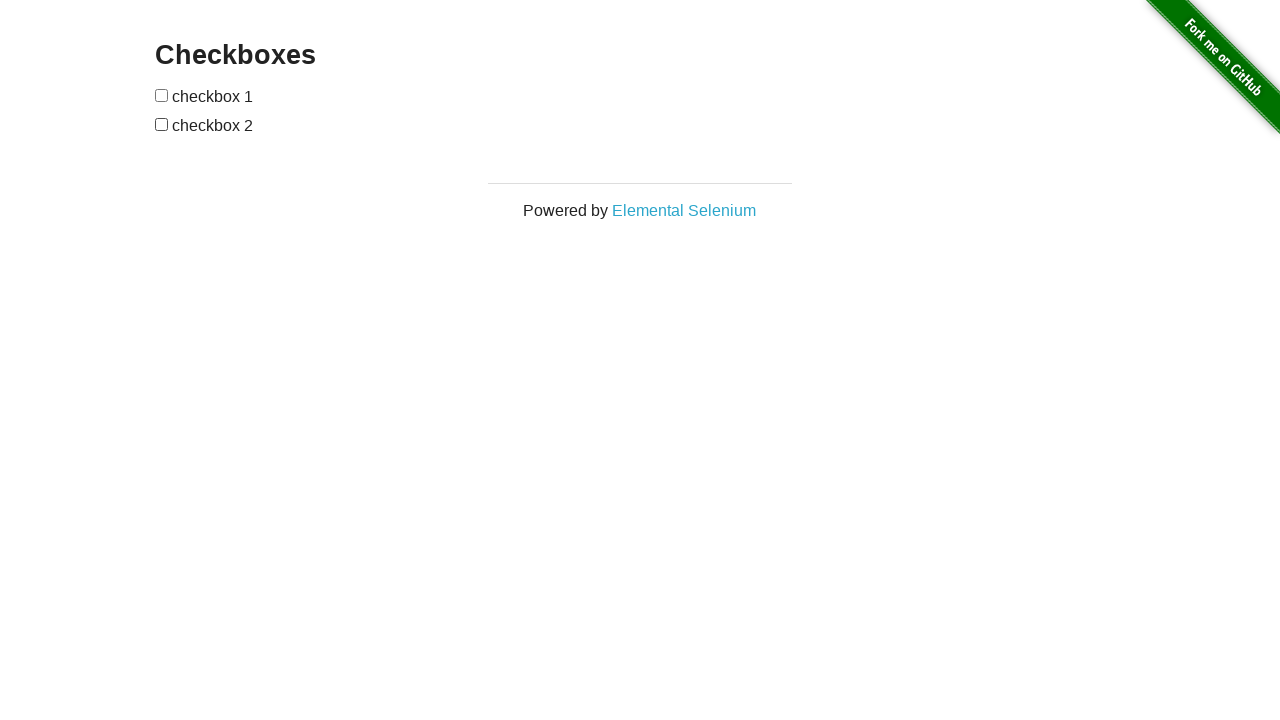

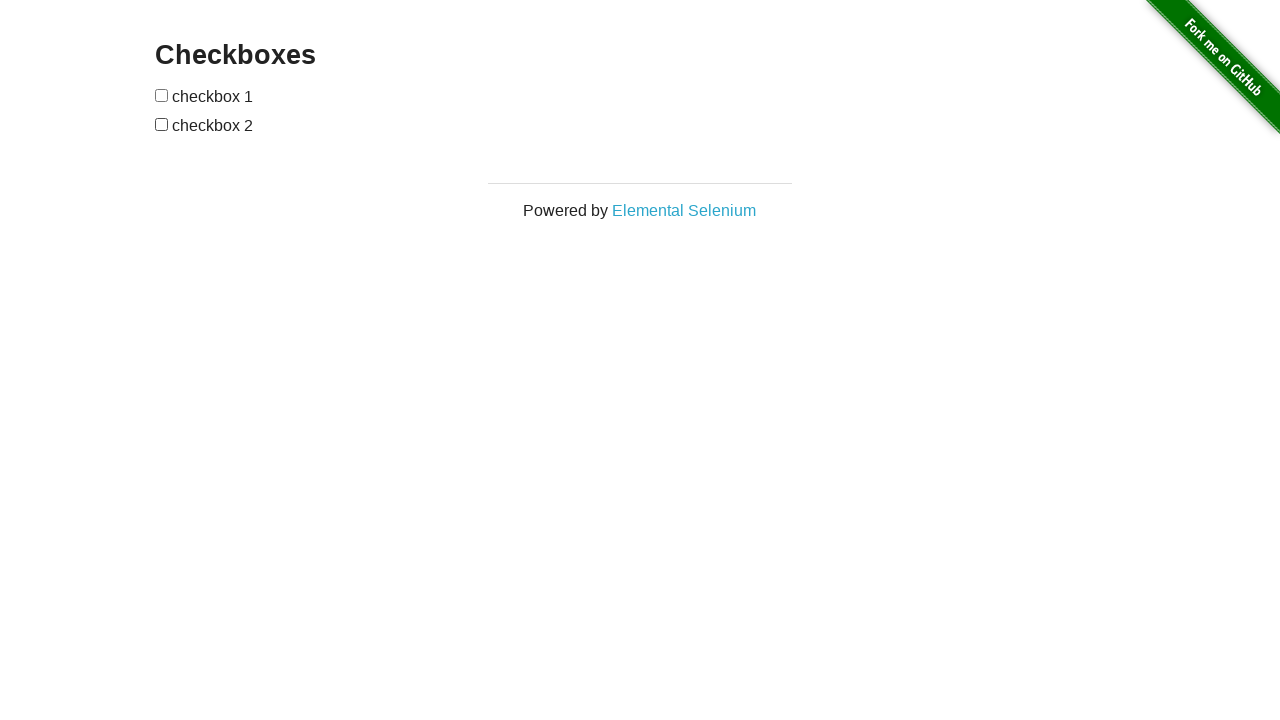